Tests iframe interaction on W3Schools tryit editor by switching to iframe, clicking a button that triggers an alert, and switching back to parent frame

Starting URL: https://www.w3schools.com/jsref/tryit.asp?filename=tryjsref_alert

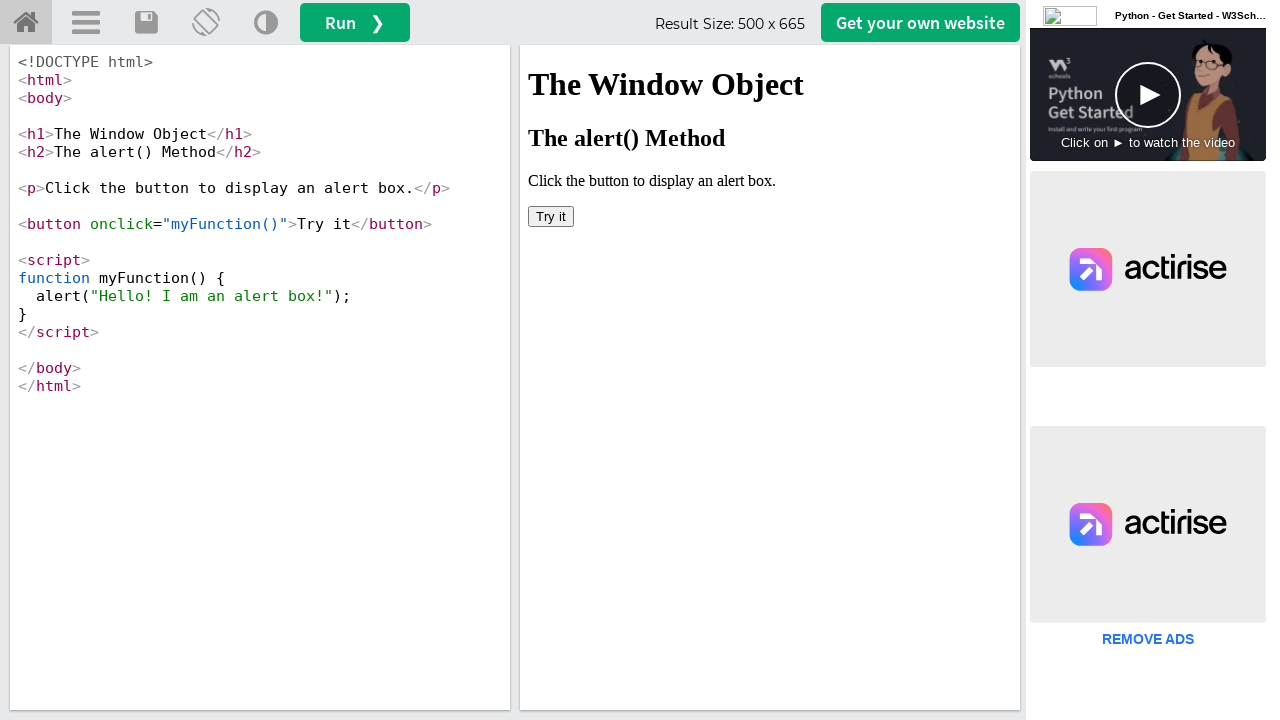

Located iframe element with id 'iframeResult'
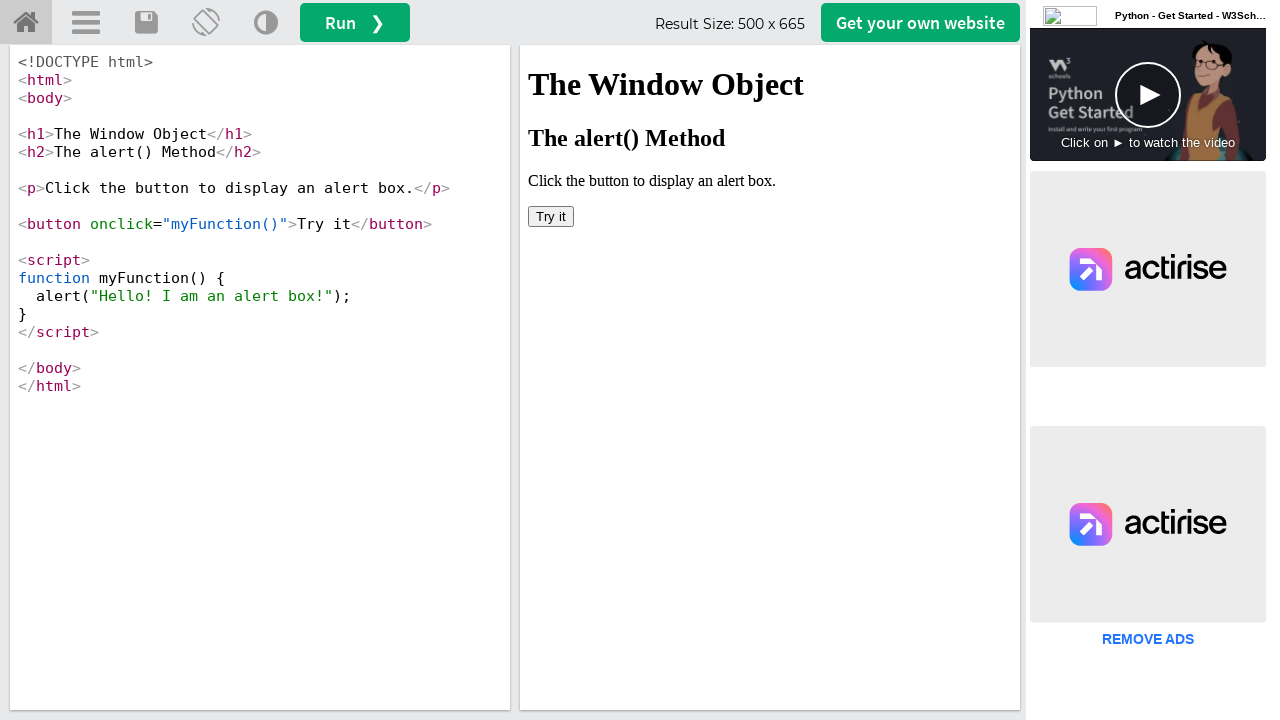

Clicked 'Try it' button inside iframe to trigger alert at (551, 216) on #iframeResult >> internal:control=enter-frame >> button:has-text('Try it')
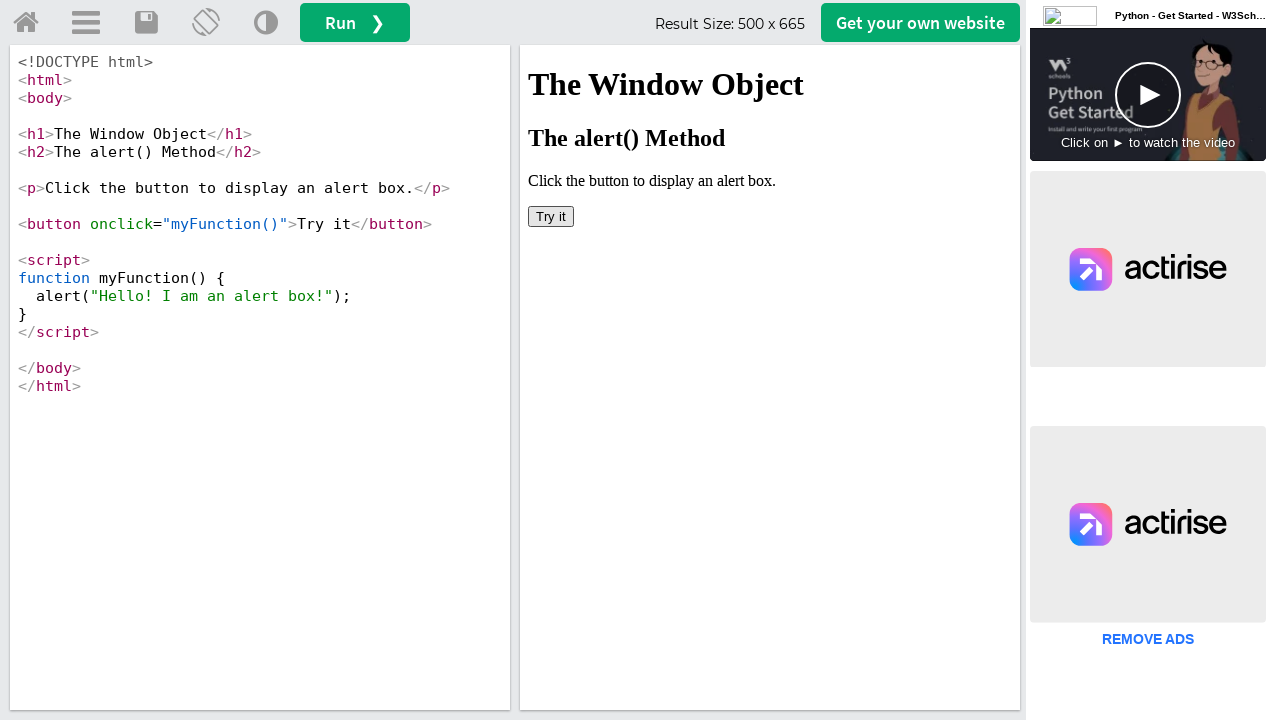

Set up alert dialog handler to accept alerts
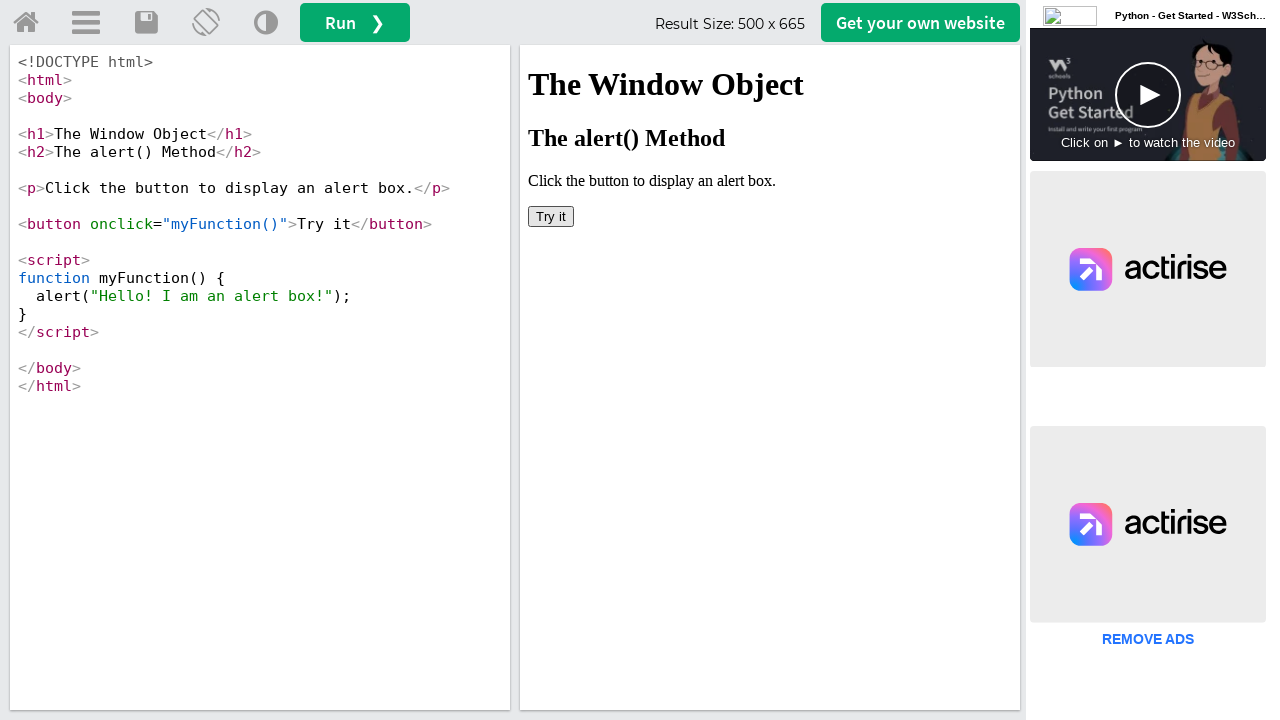

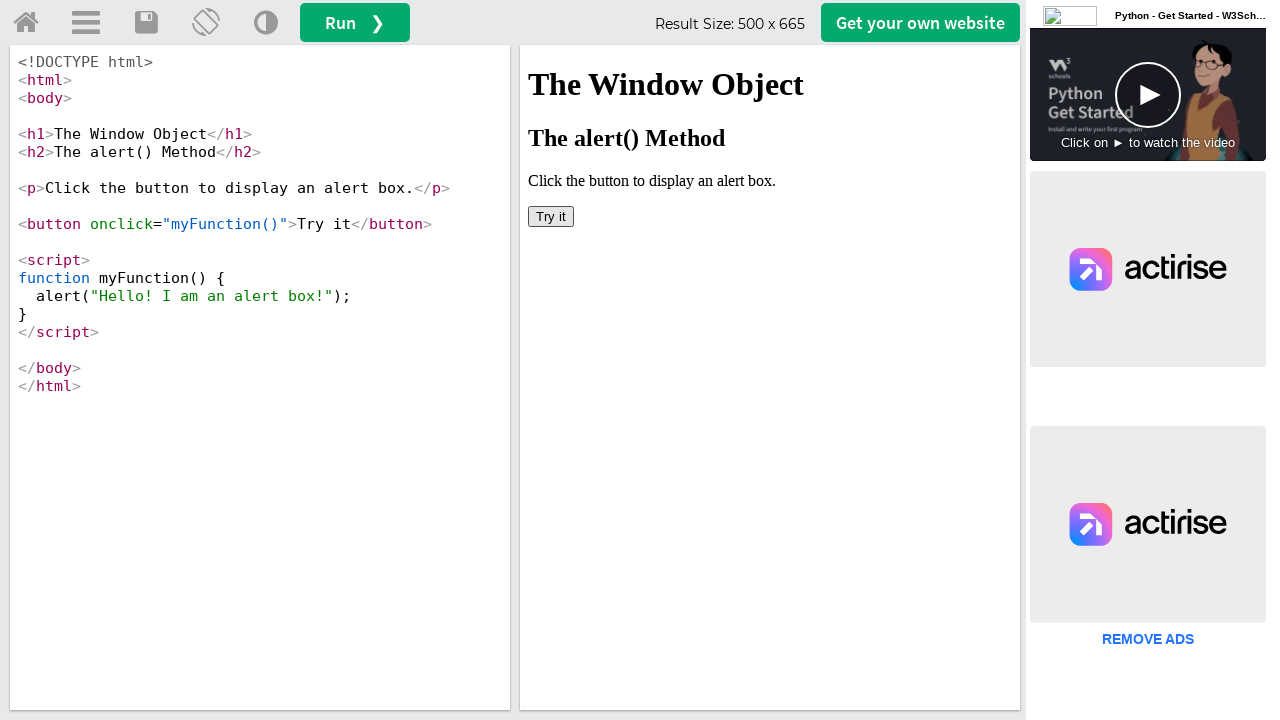